Navigates to a GitHub profile page and clicks on the Repositories tab link

Starting URL: https://github.com/Macazella

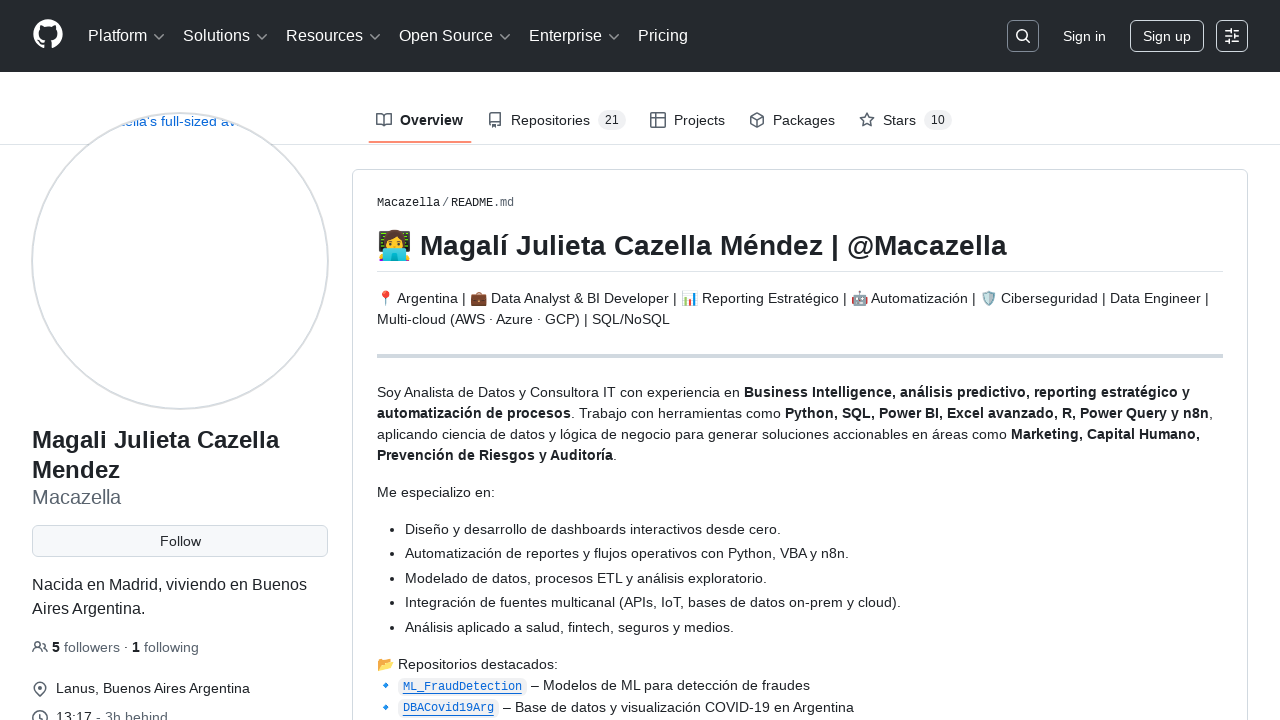

Navigated to GitHub profile page for Macazella
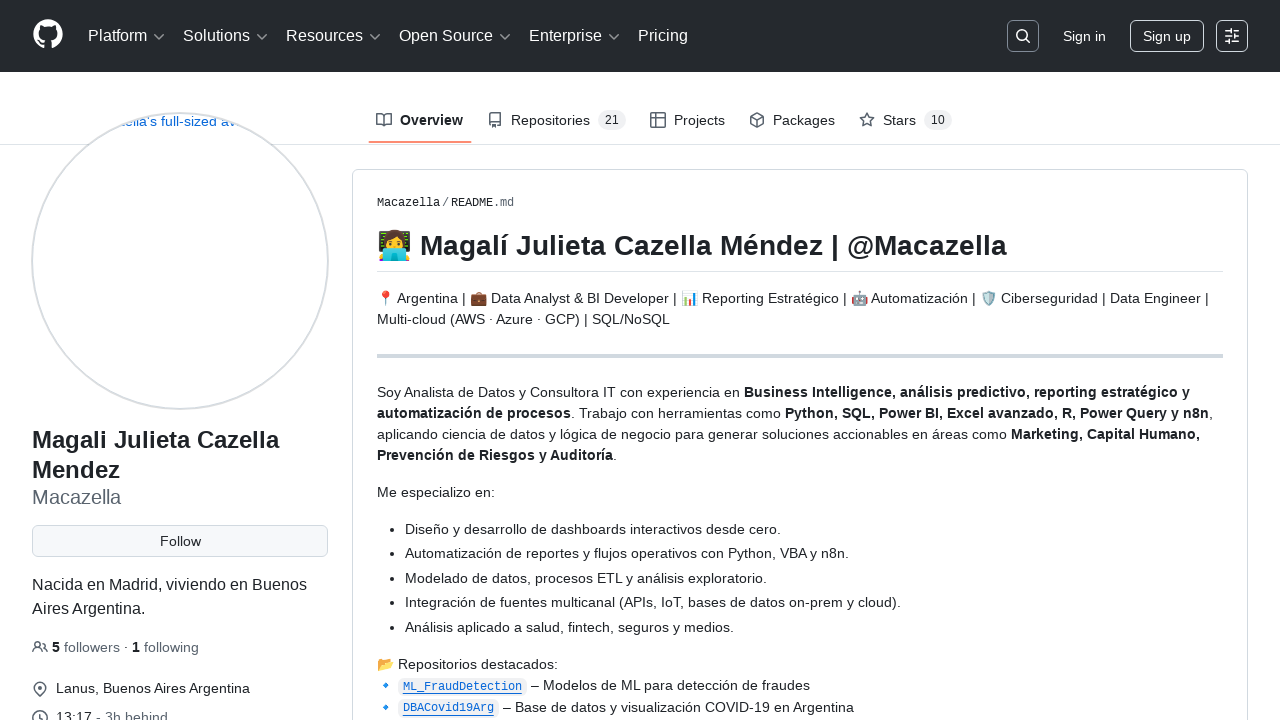

Clicked on Repositories tab link at (556, 120) on a[href="/Macazella?tab=repositories"]
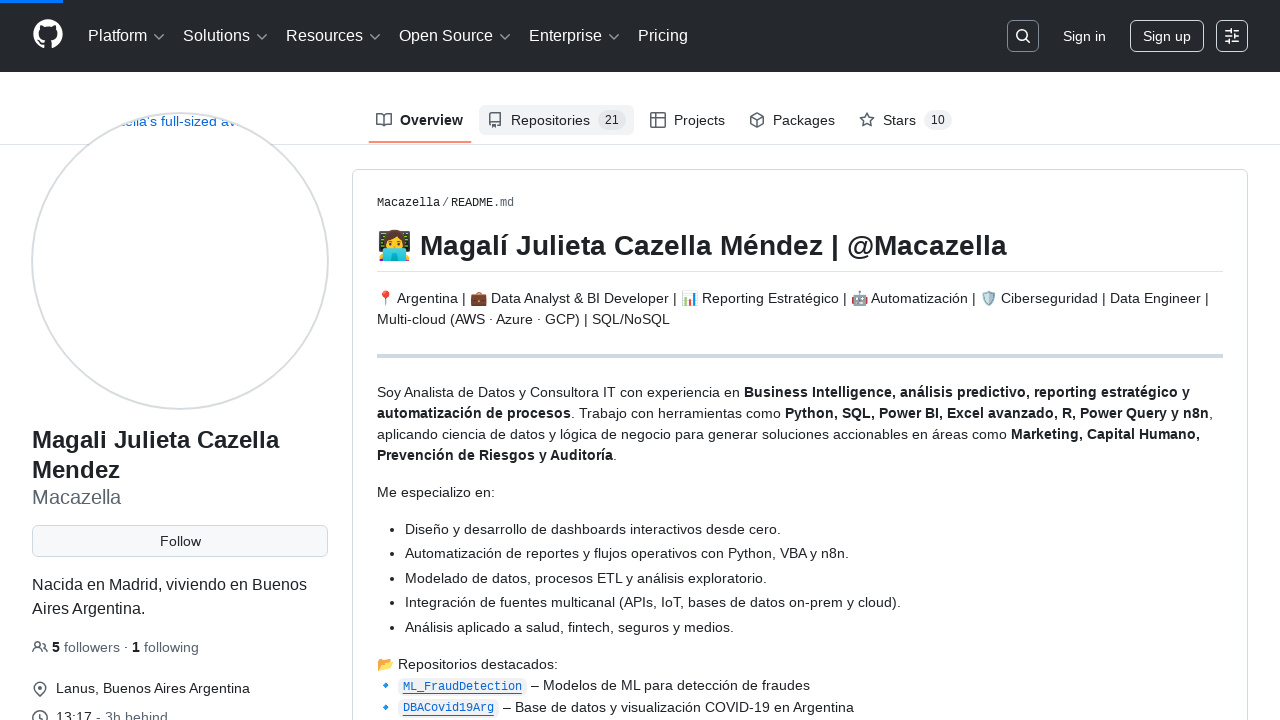

Repositories page finished loading (networkidle state)
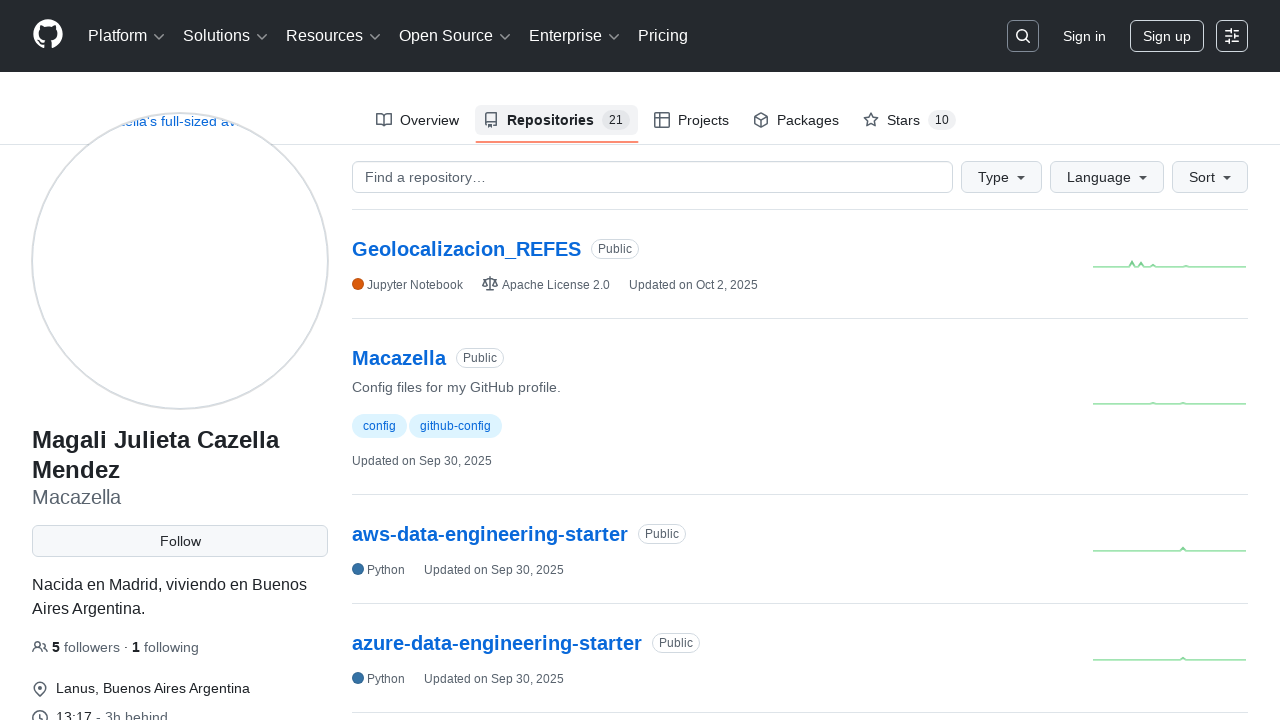

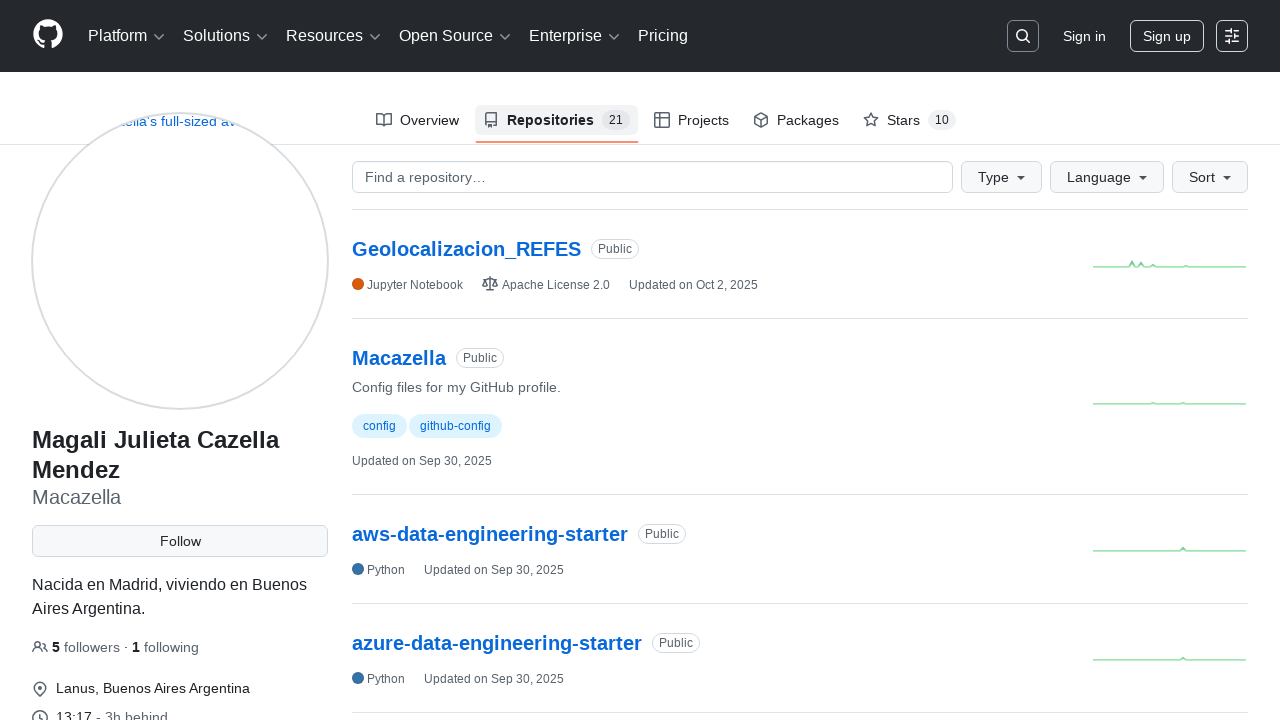